Tests browser window manipulation by maximizing the window and then resizing it to specific dimensions (516x600 pixels)

Starting URL: https://www.youtube.com/

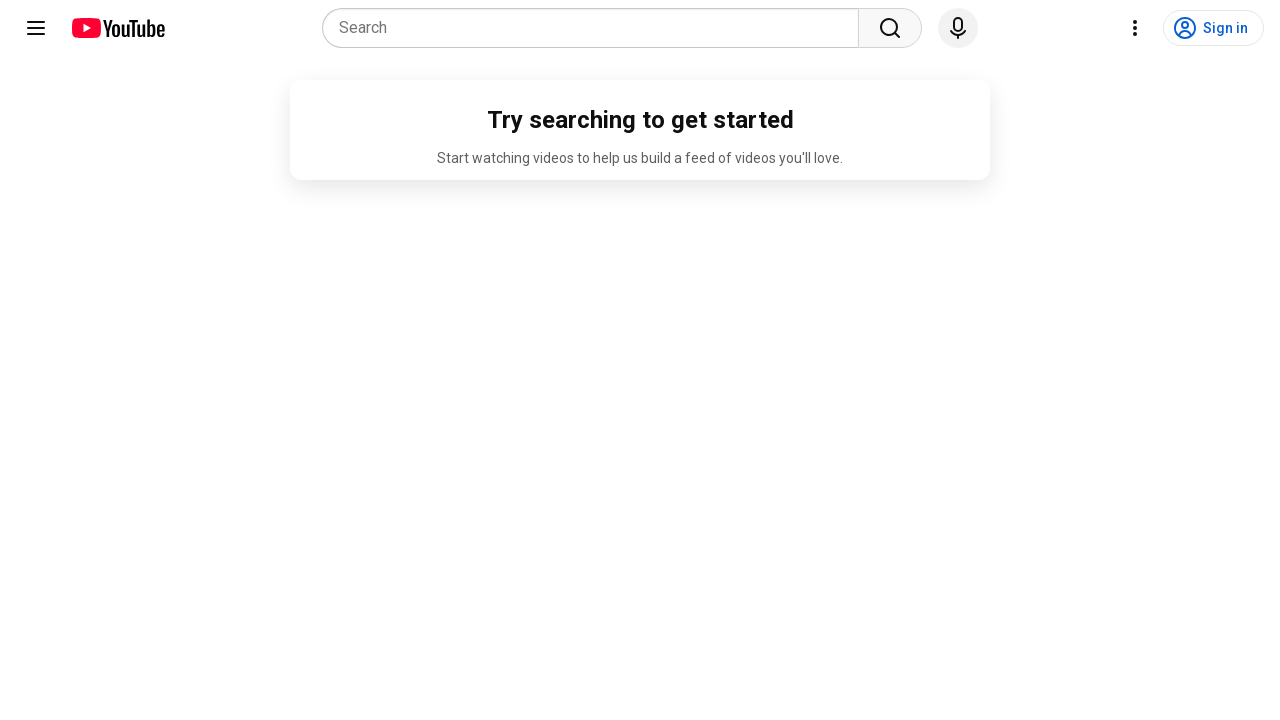

Set viewport to maximum size (1920x1080)
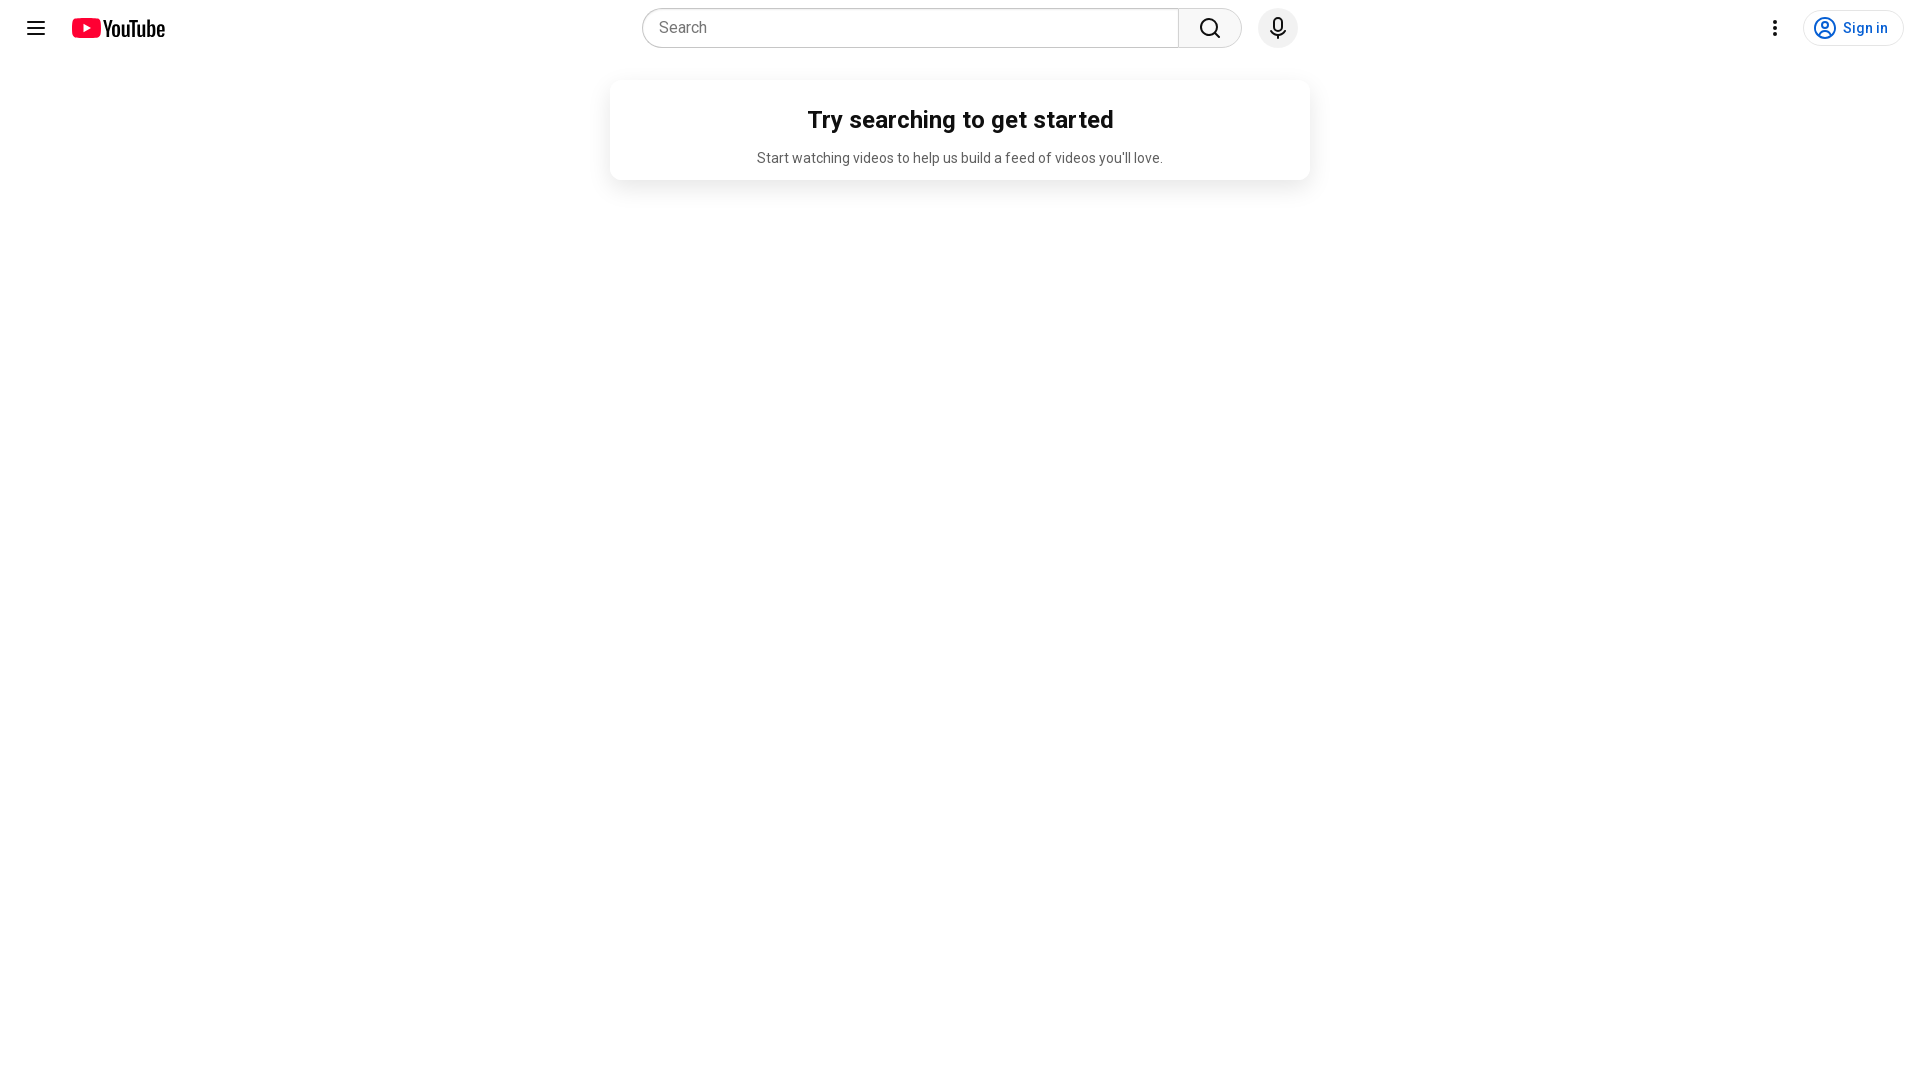

Waited 4 seconds for page to fully load
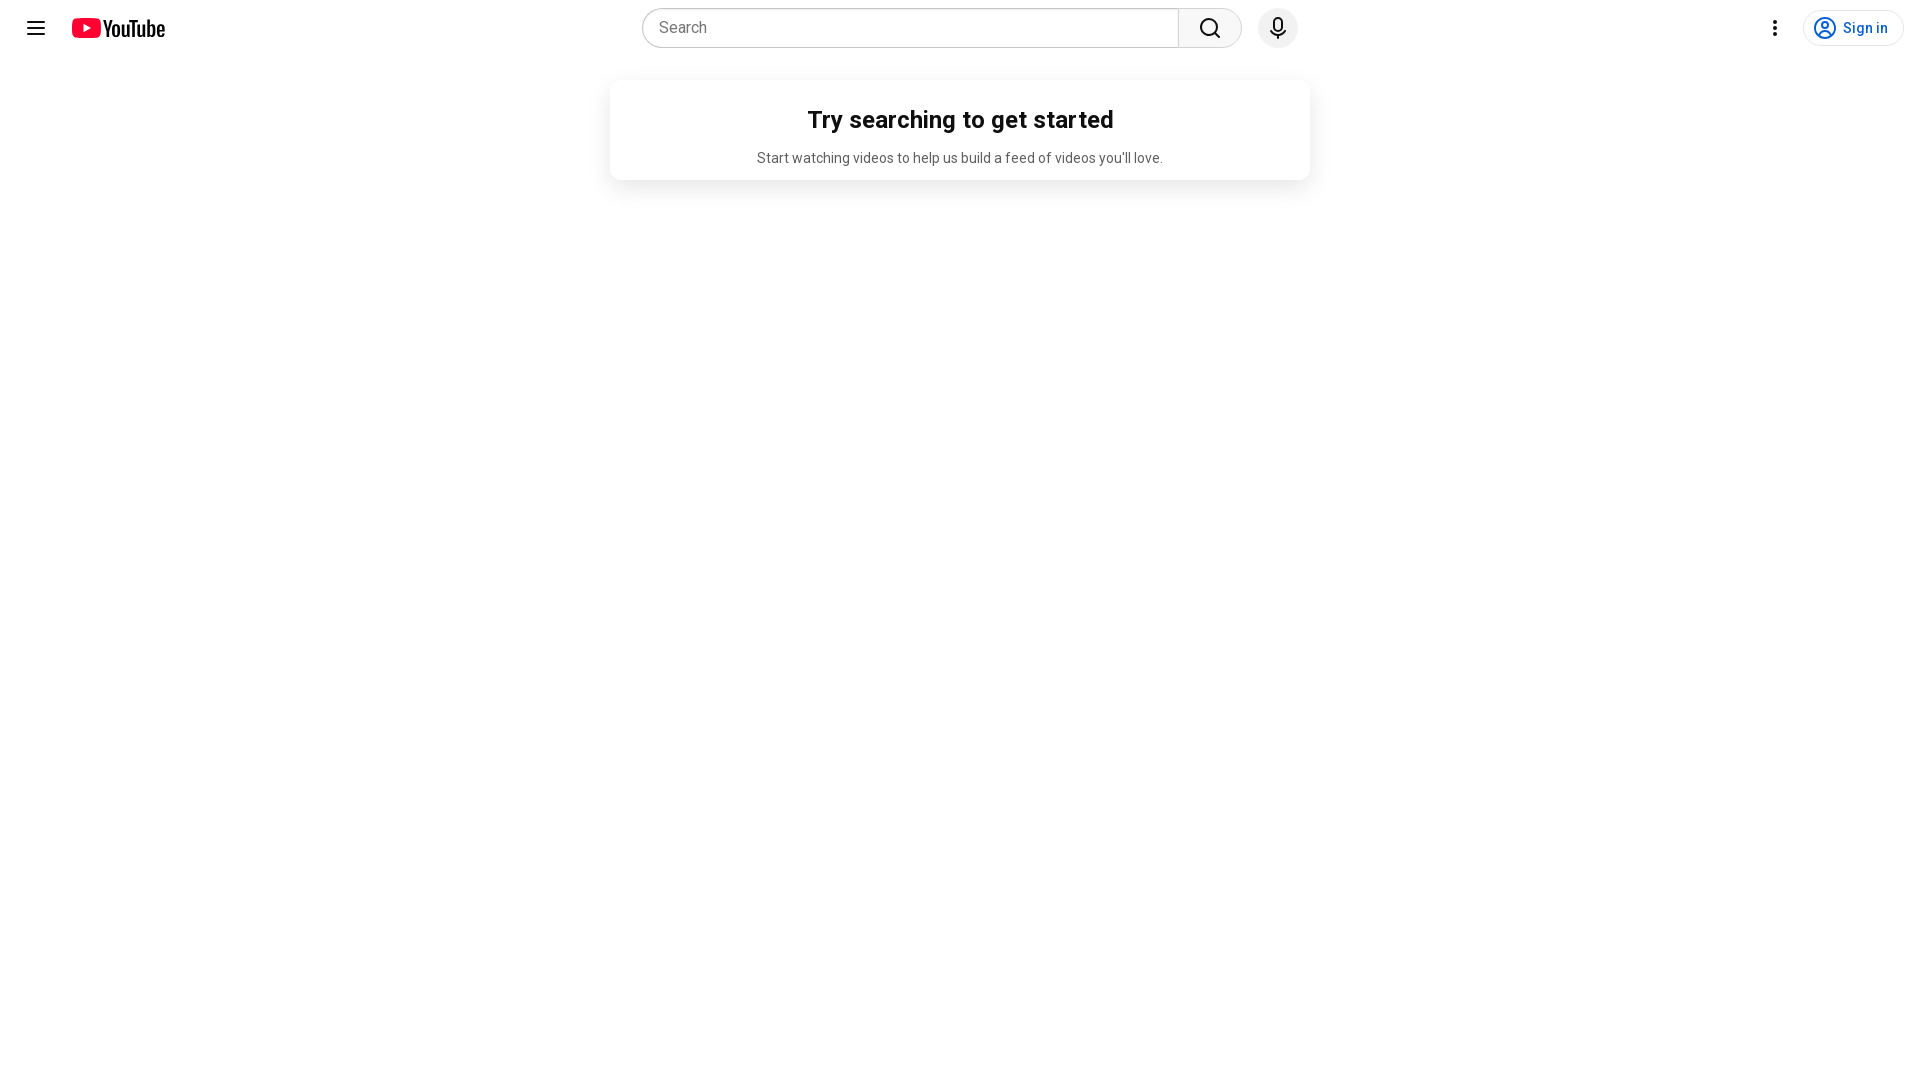

Resized viewport to 516x600 pixels
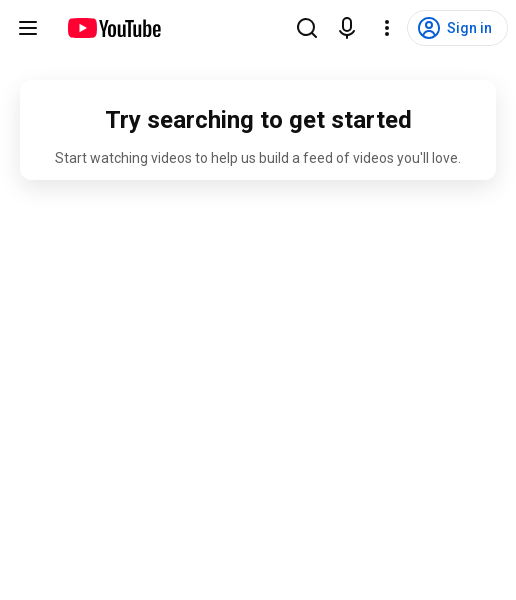

Waited 2 seconds to observe the resize effect
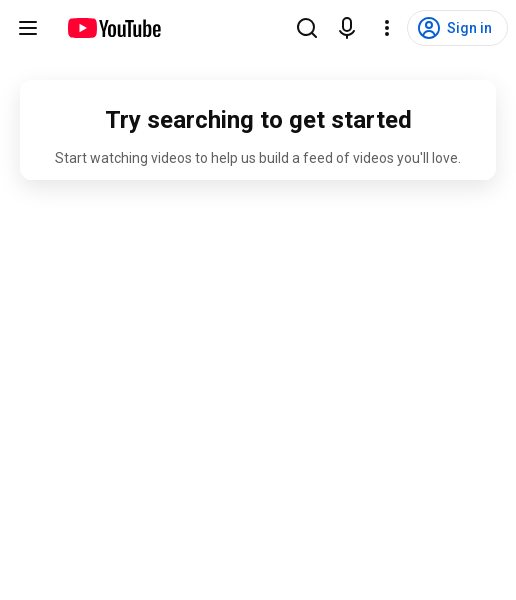

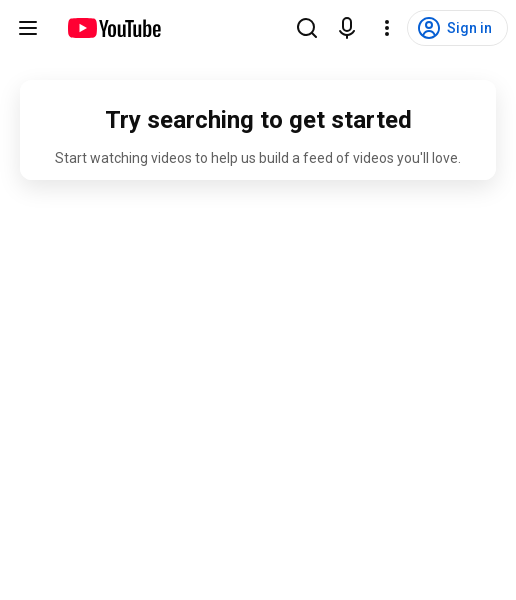